Tests an explicit wait scenario where the script waits for a price to change to $100, then clicks a book button, performs a mathematical calculation based on a displayed value, and submits the answer

Starting URL: http://suninjuly.github.io/explicit_wait2.html

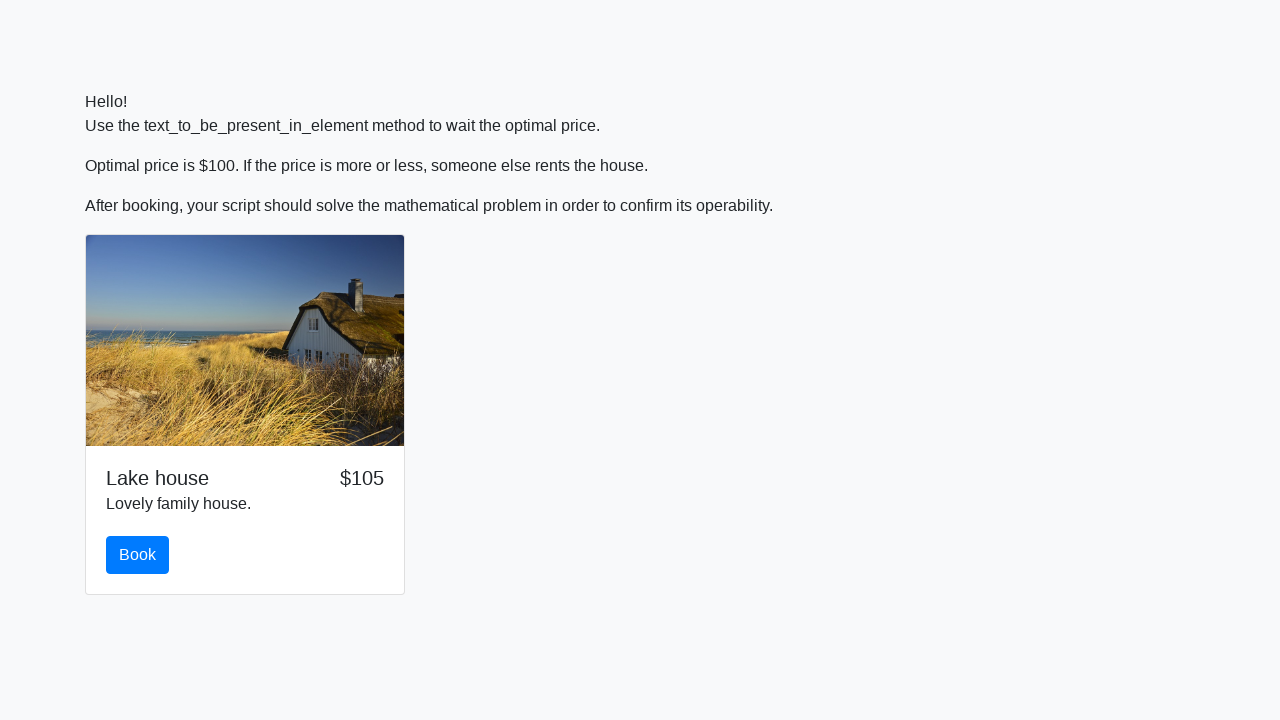

Waited for price to change to $100
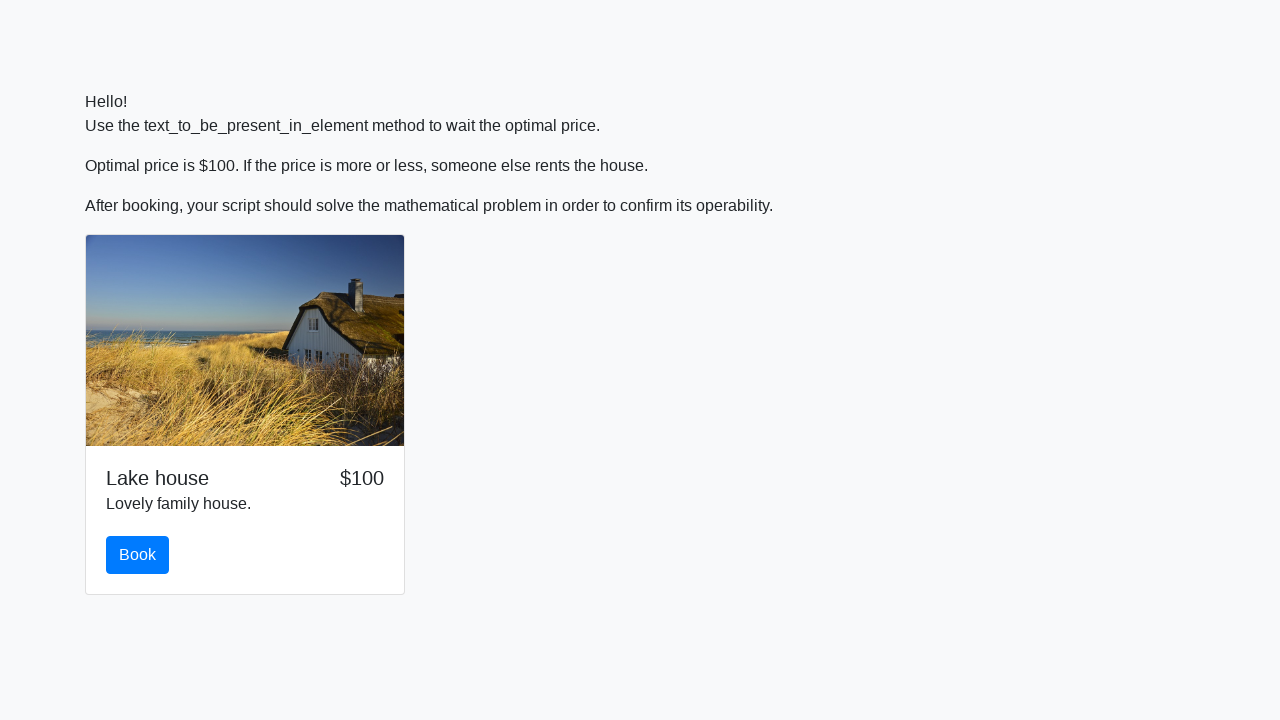

Clicked the book button at (138, 555) on #book
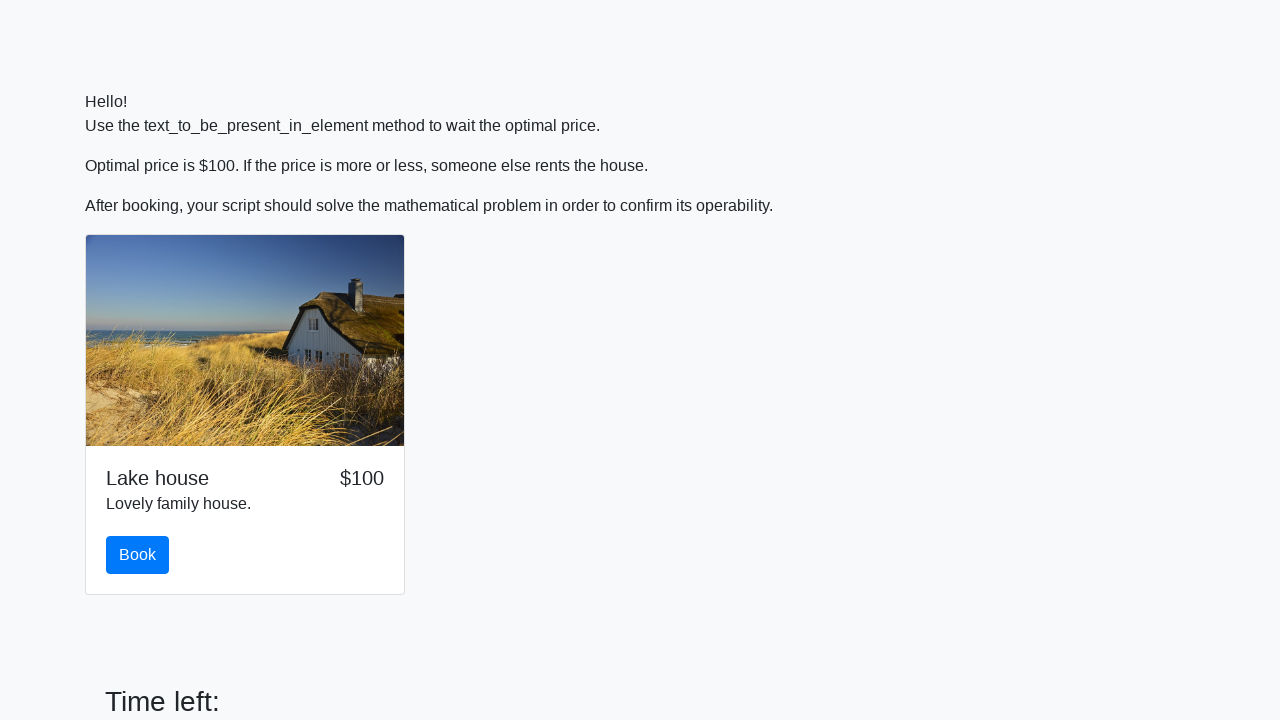

Scrolled down 400 pixels to see the form
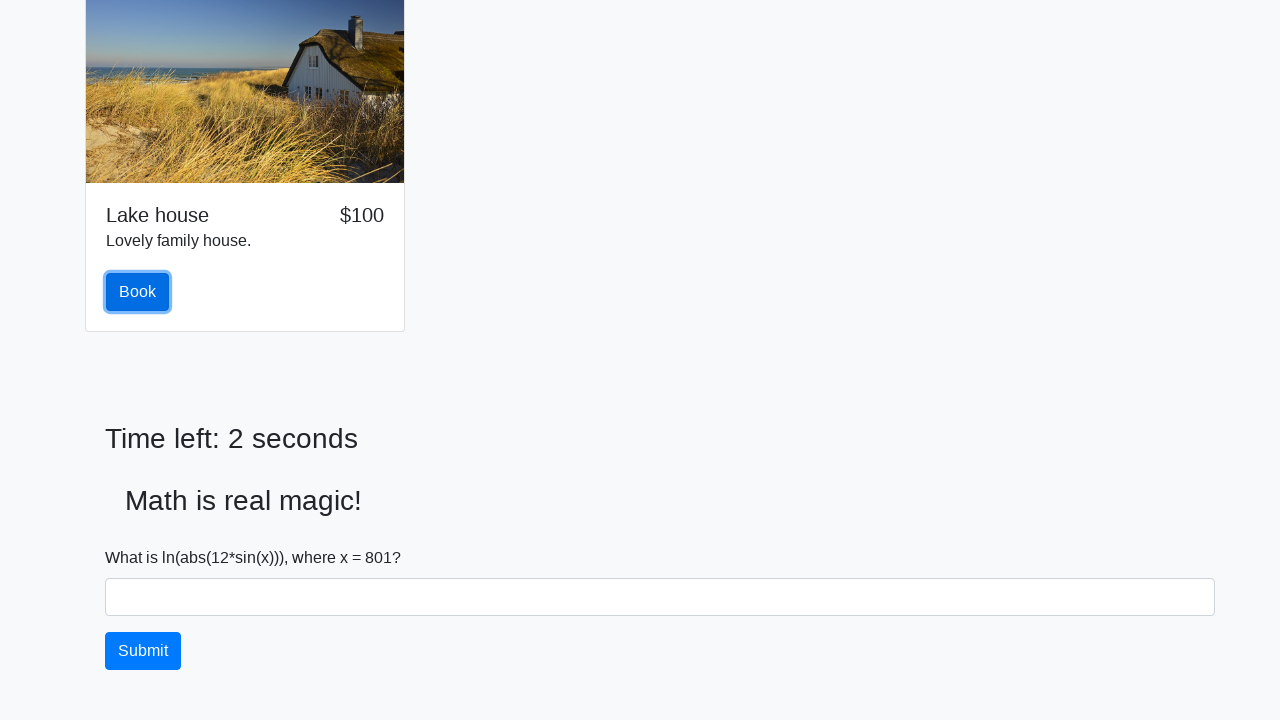

Retrieved x value from input_value element: 801
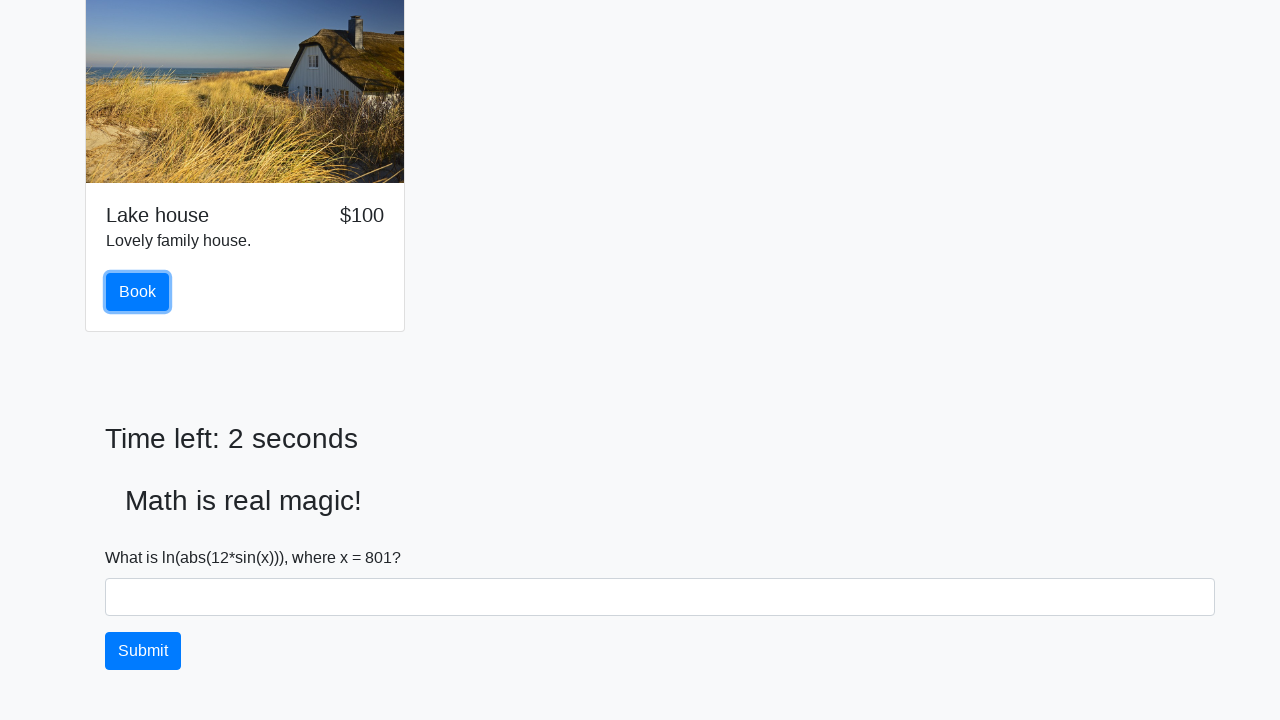

Calculated answer using mathematical formula: 0.23990685801331782
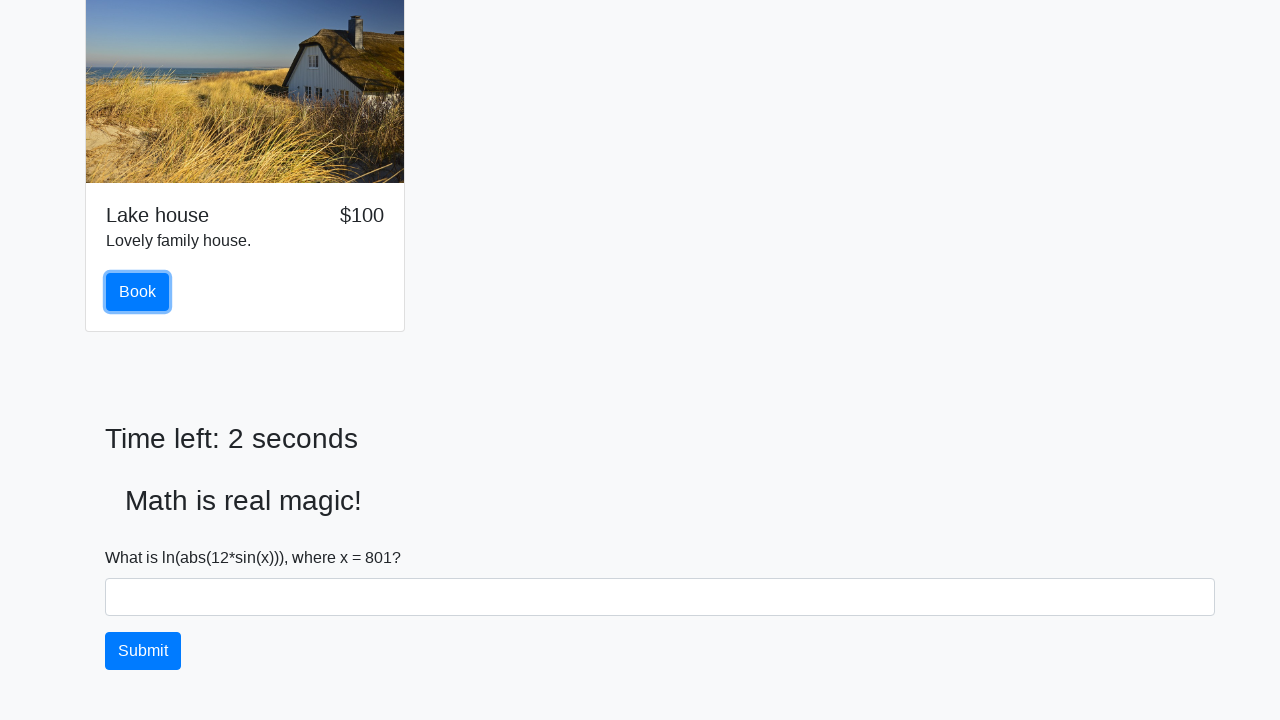

Filled answer field with calculated value: 0.23990685801331782 on #answer
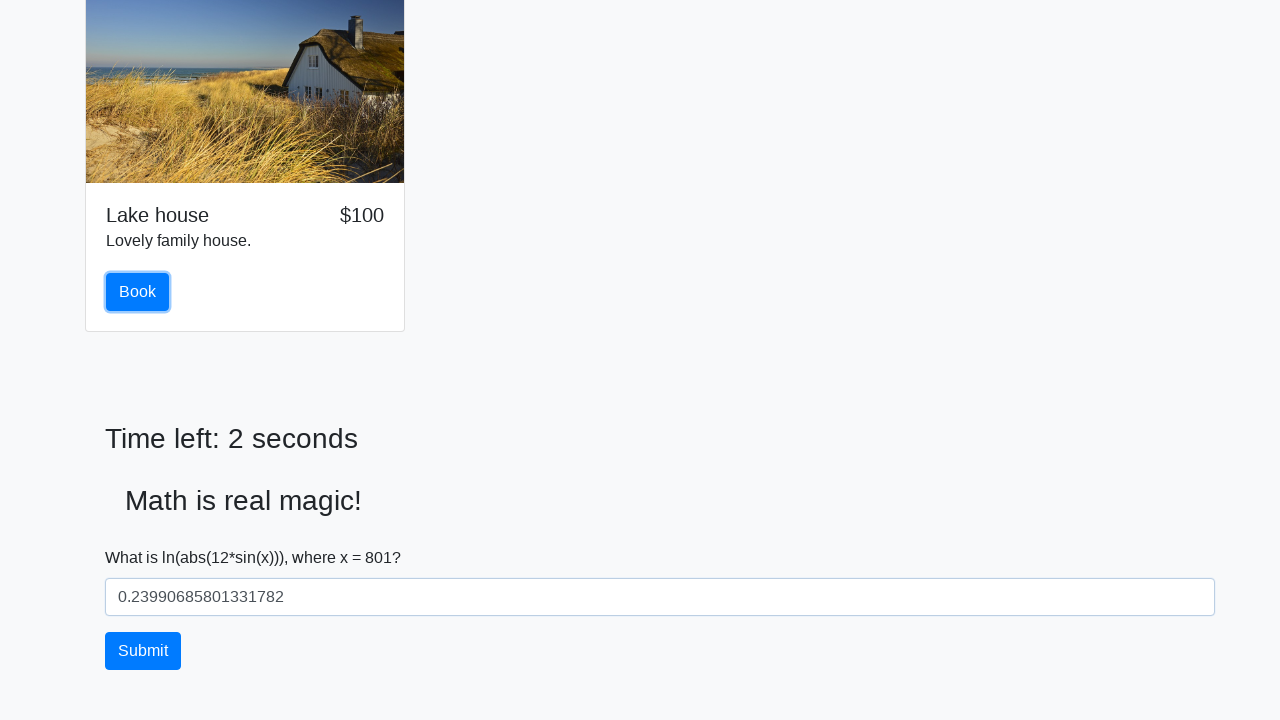

Clicked the solve button to submit the answer at (143, 651) on #solve
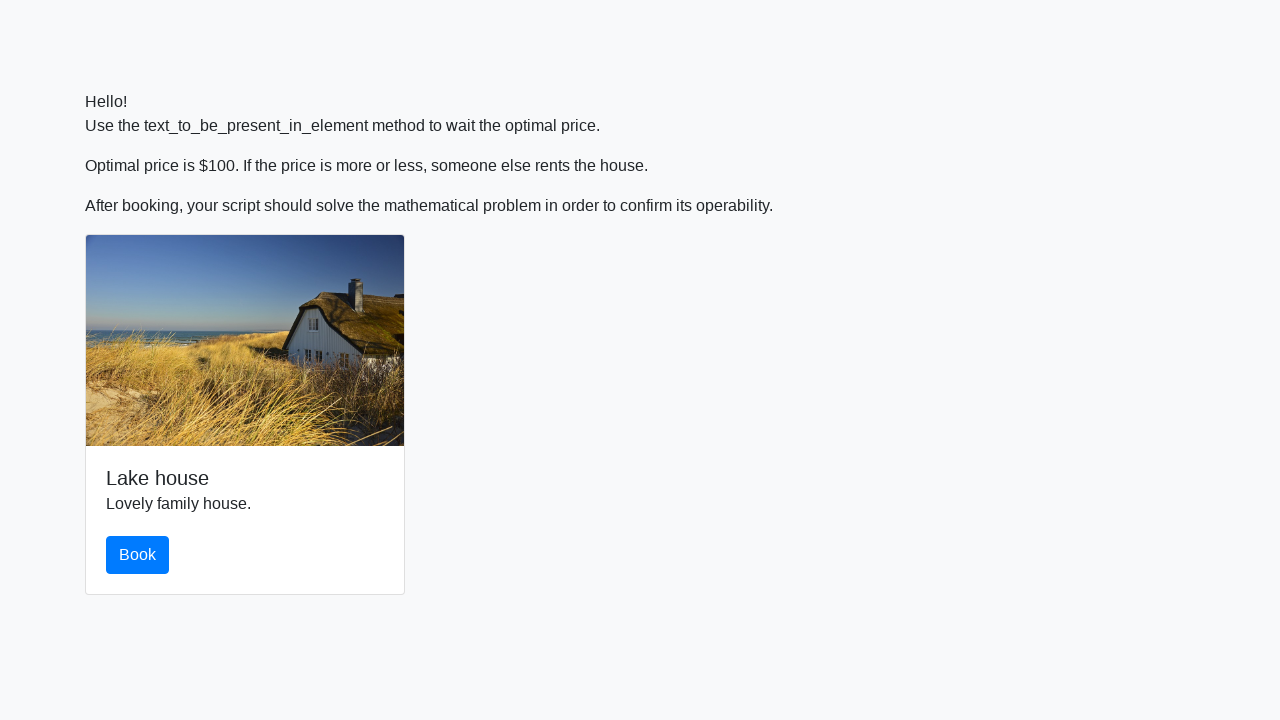

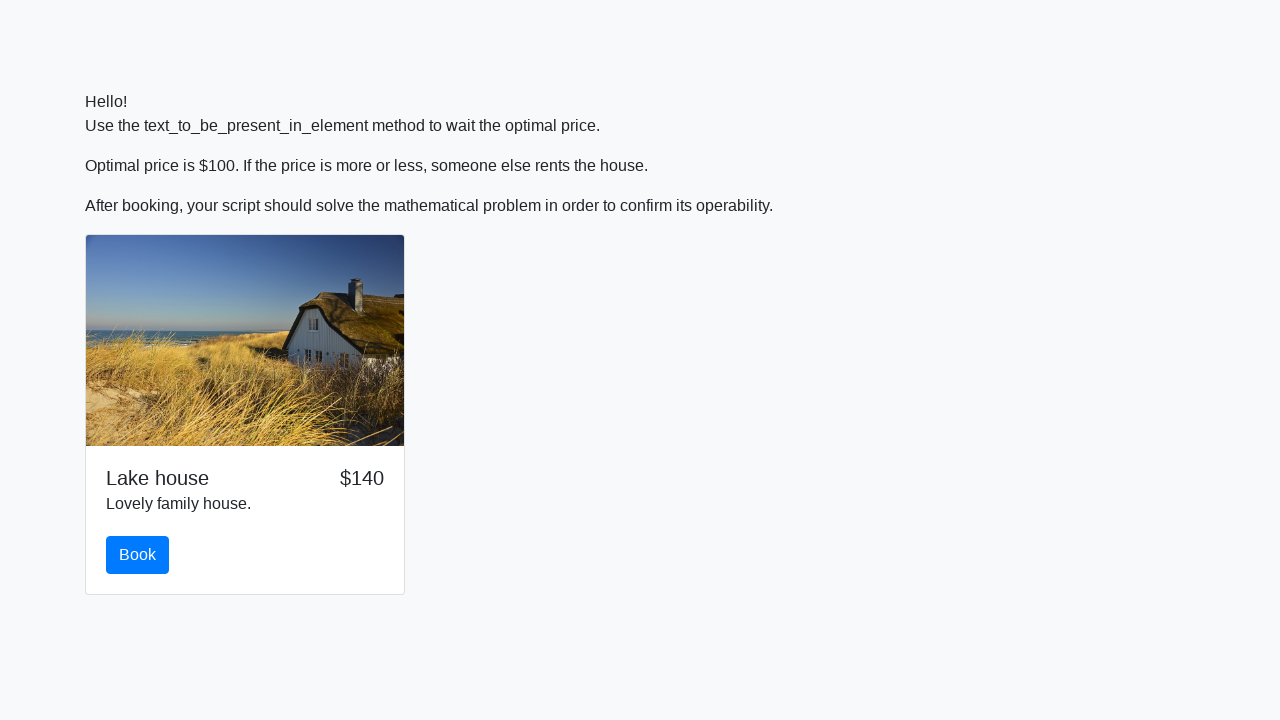